Tests that registering with an already existing username shows an appropriate error message

Starting URL: https://anatoly-karpovich.github.io/demo-login-form/

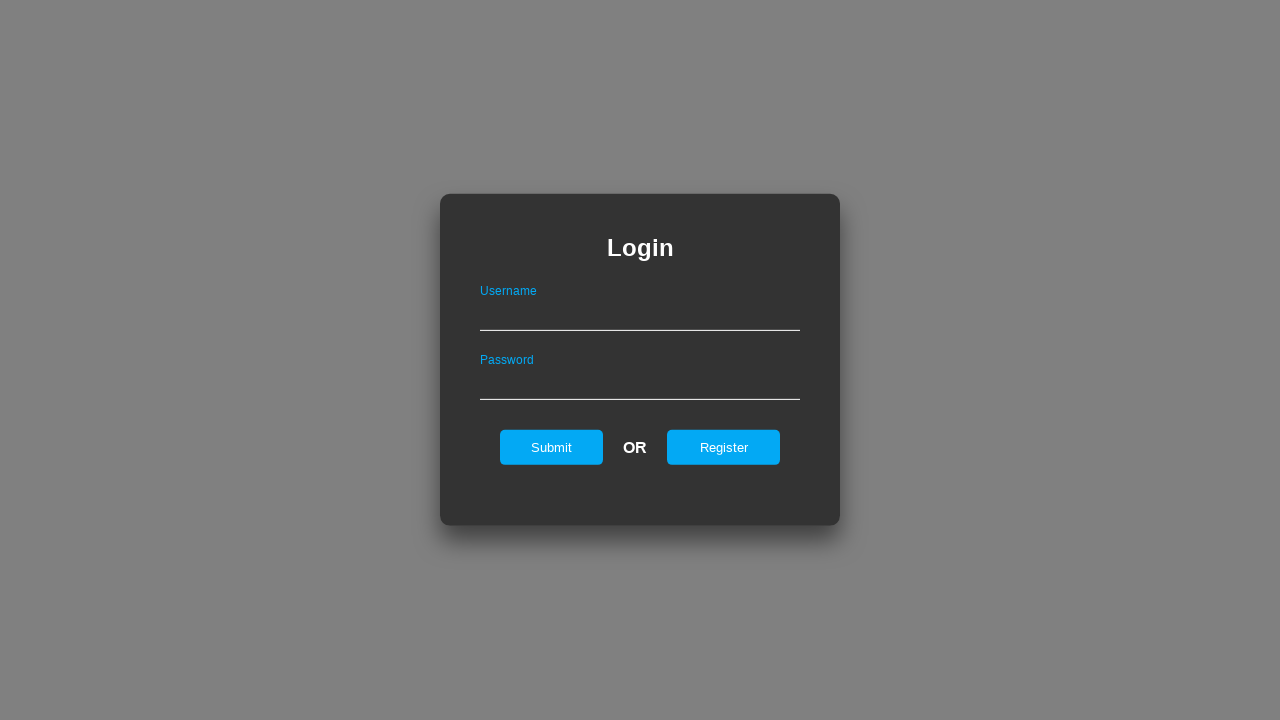

Clicked register button on login page at (724, 447) on #registerOnLogin
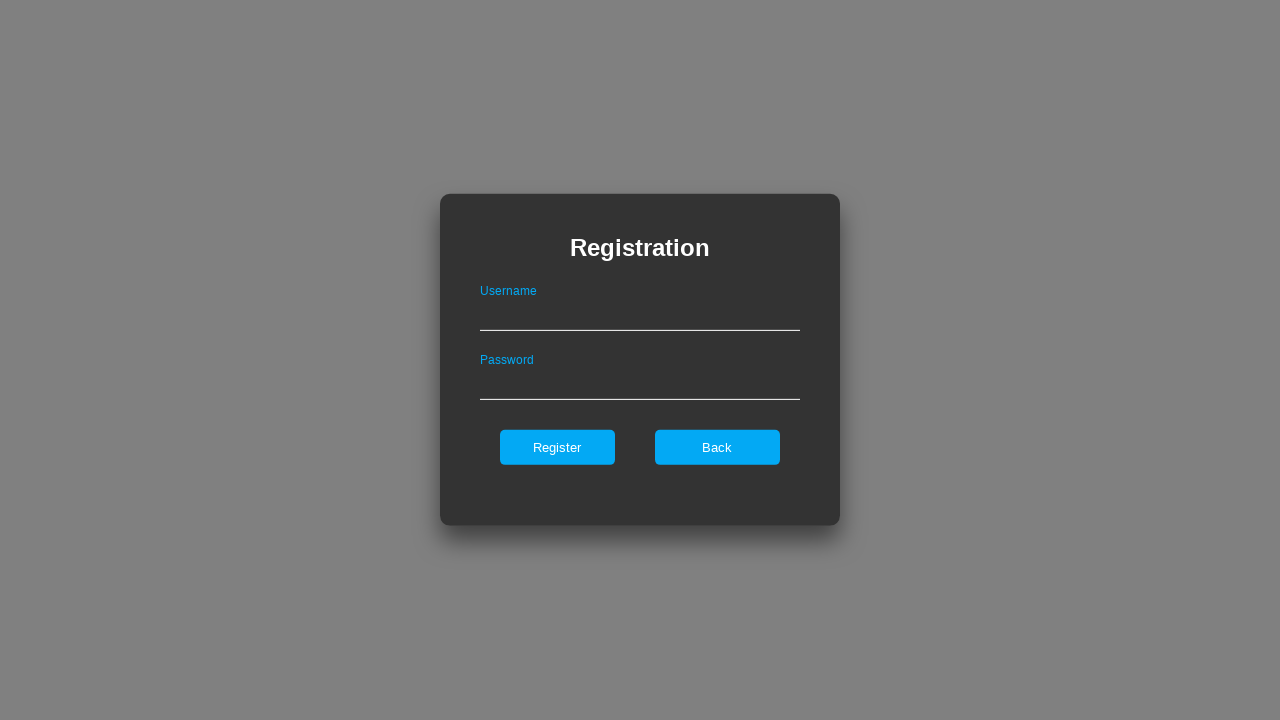

Filled username field with 'Created' on #userNameOnRegister
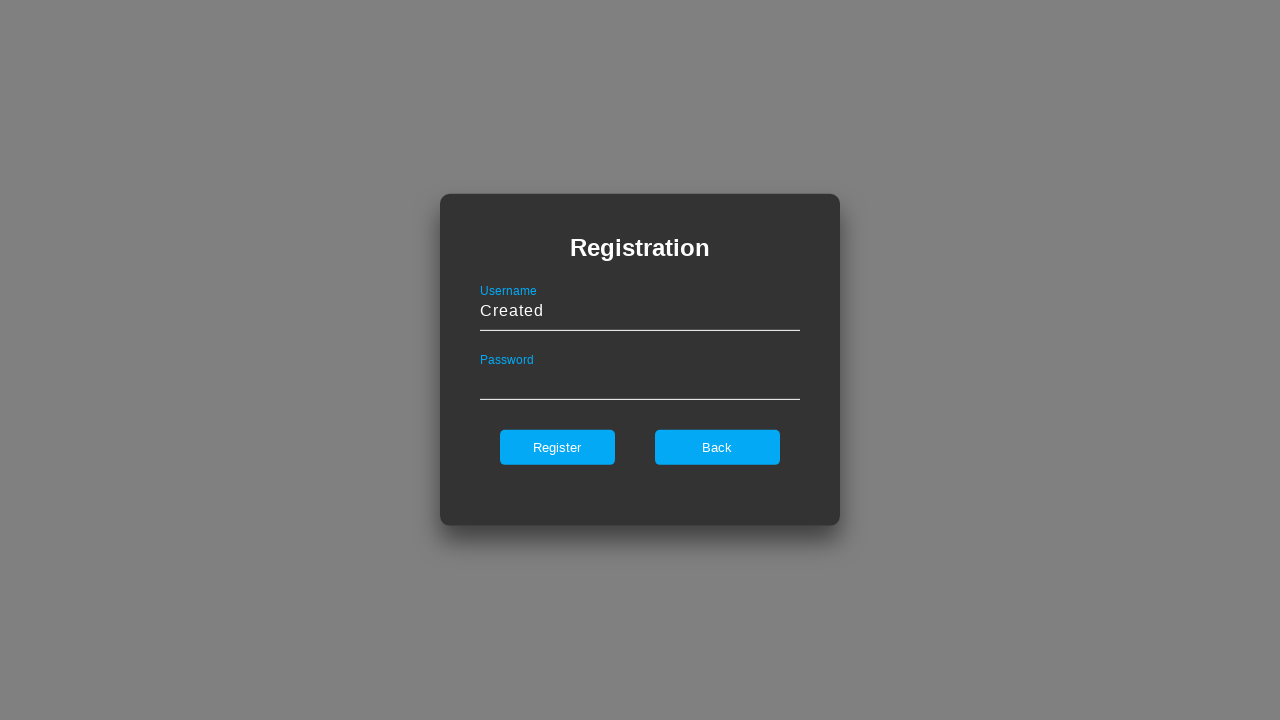

Filled password field with '123456Az' on #passwordOnRegister
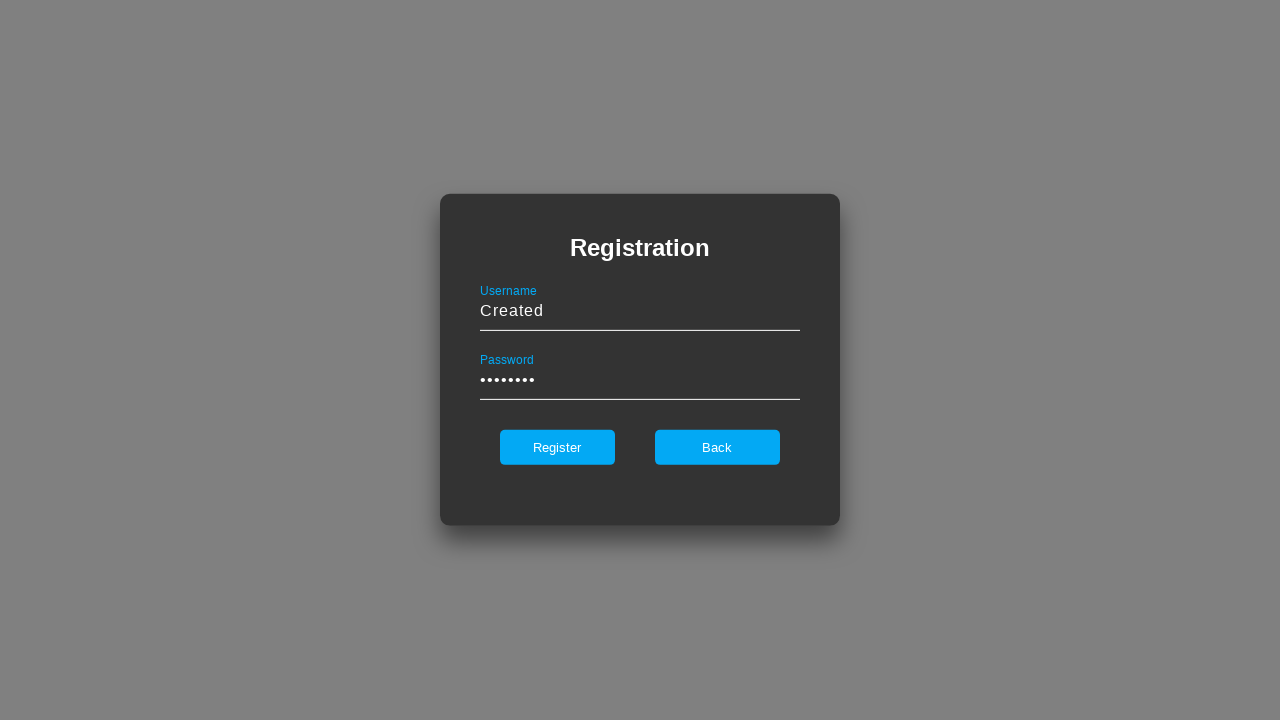

Clicked register button to create first user at (557, 447) on #register
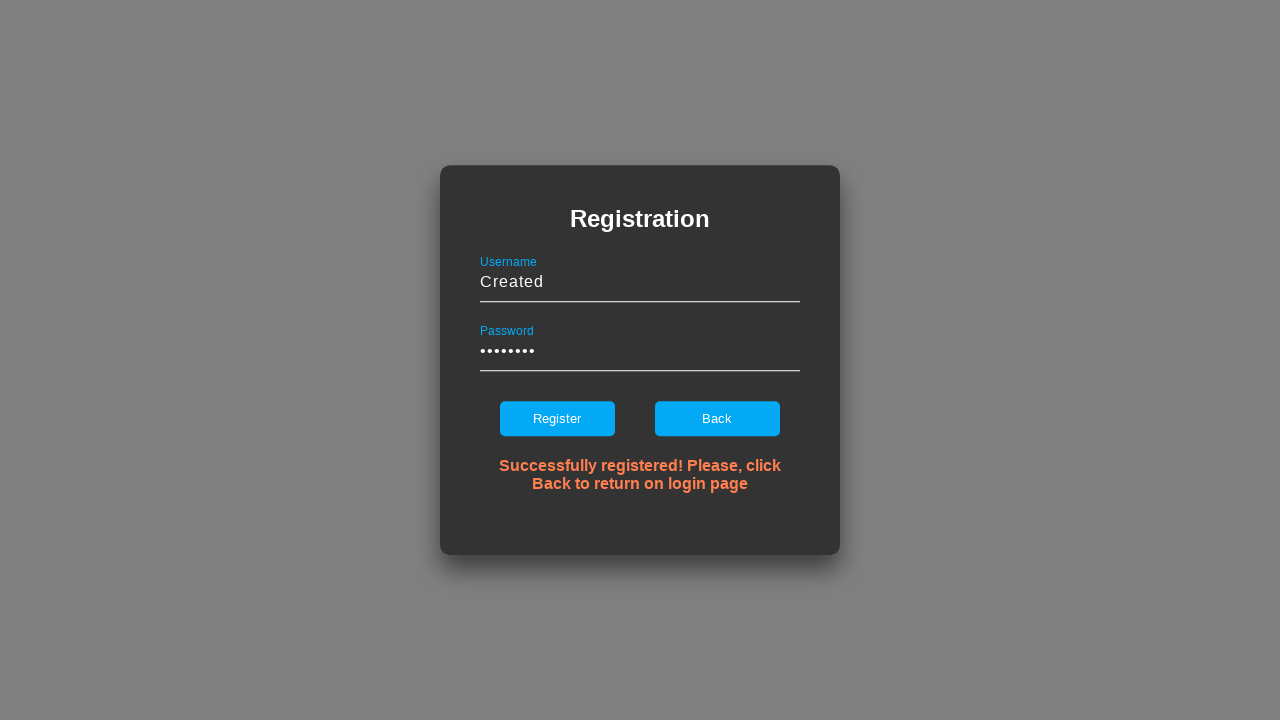

Clicked back button to return to login page at (717, 419) on #backOnRegister
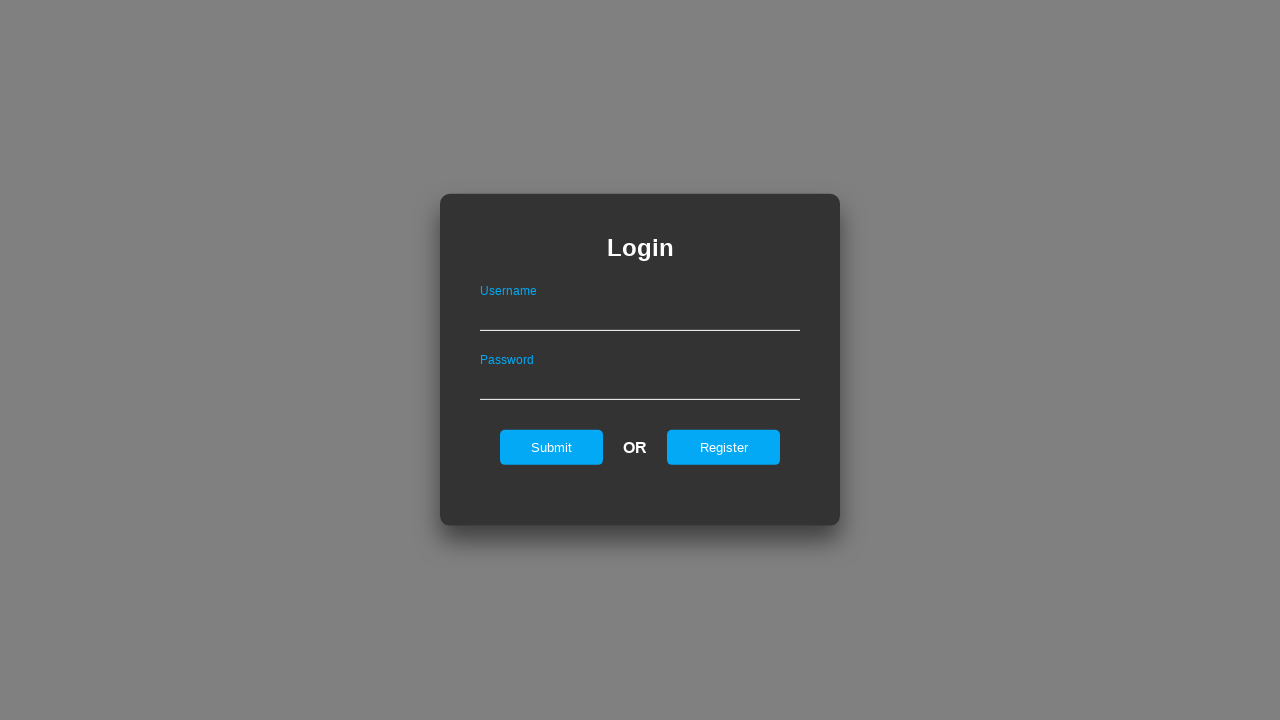

Clicked register button on login page again at (724, 447) on #registerOnLogin
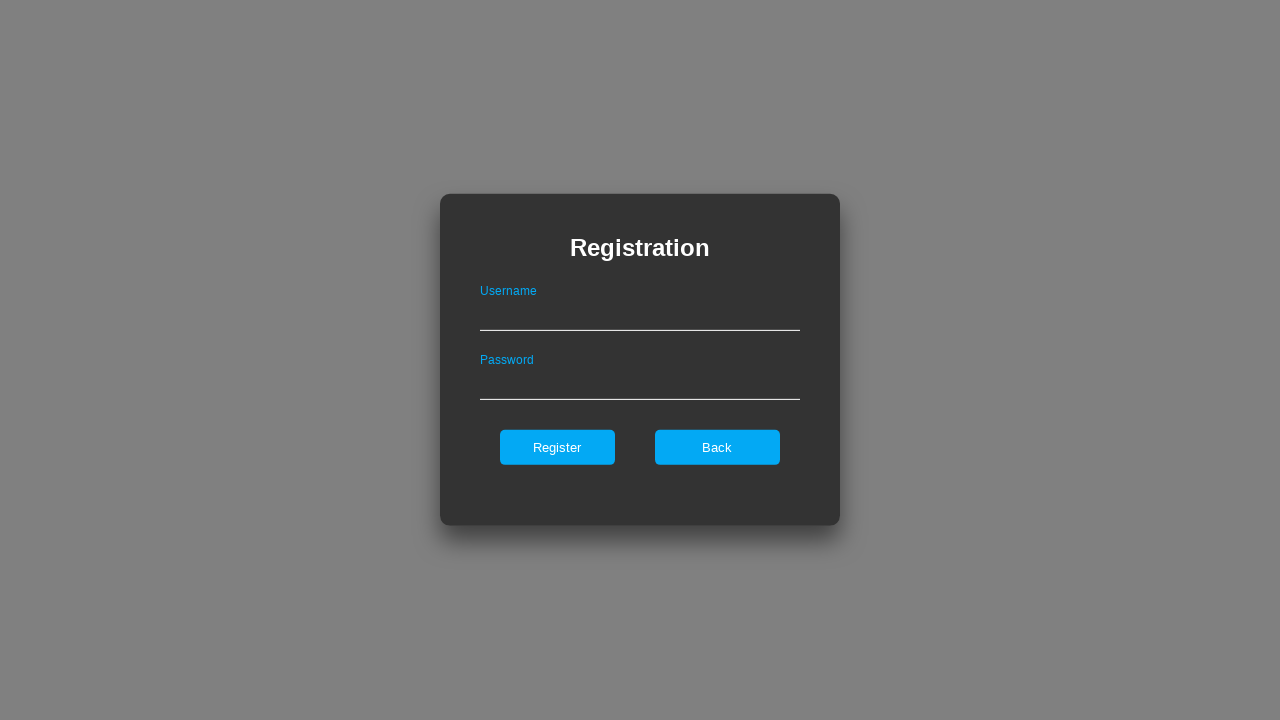

Filled username field with 'Created' for second registration attempt on #userNameOnRegister
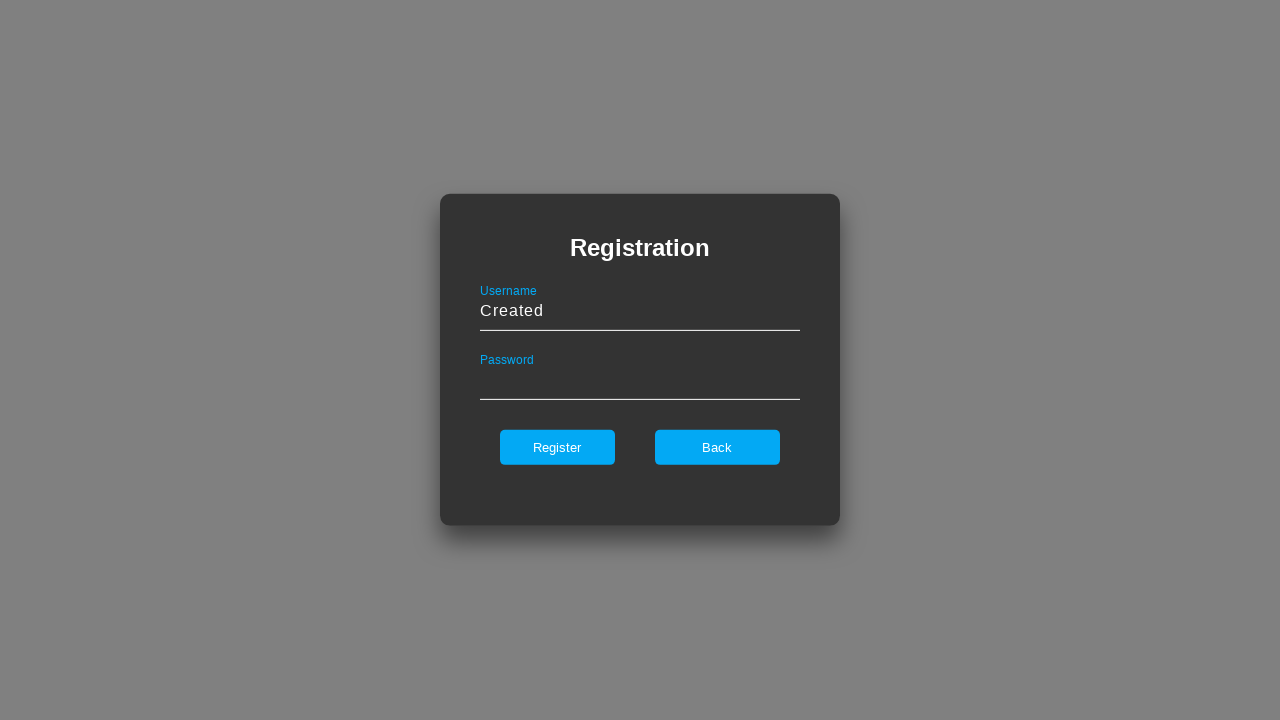

Filled password field with '123456Az' for second registration attempt on #passwordOnRegister
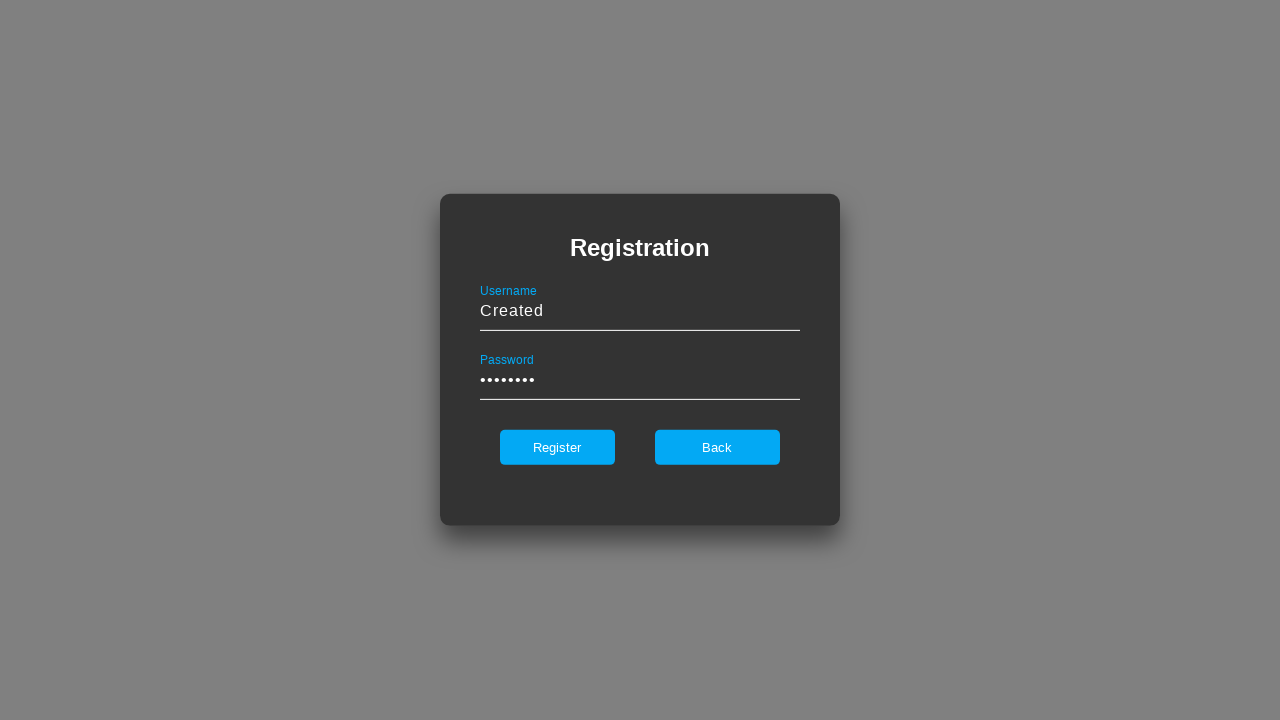

Clicked register button to attempt creating duplicate user at (557, 447) on #register
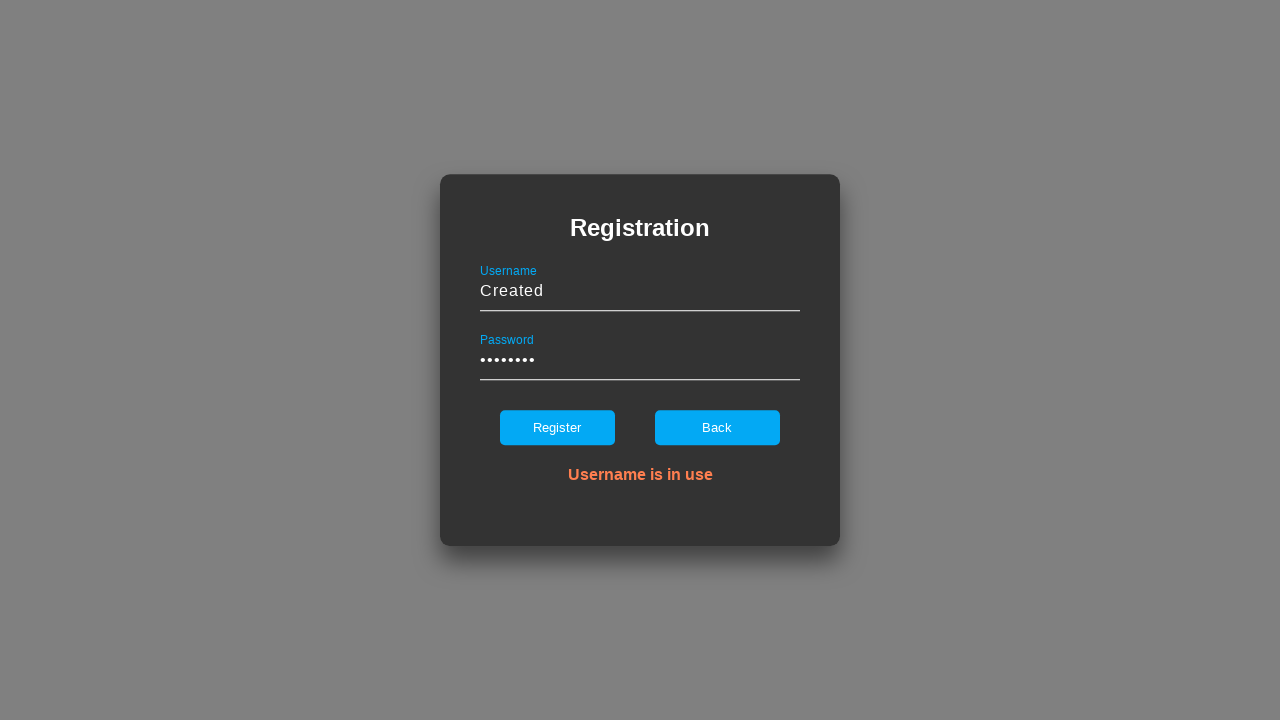

Waited for and verified error message appears for existing user
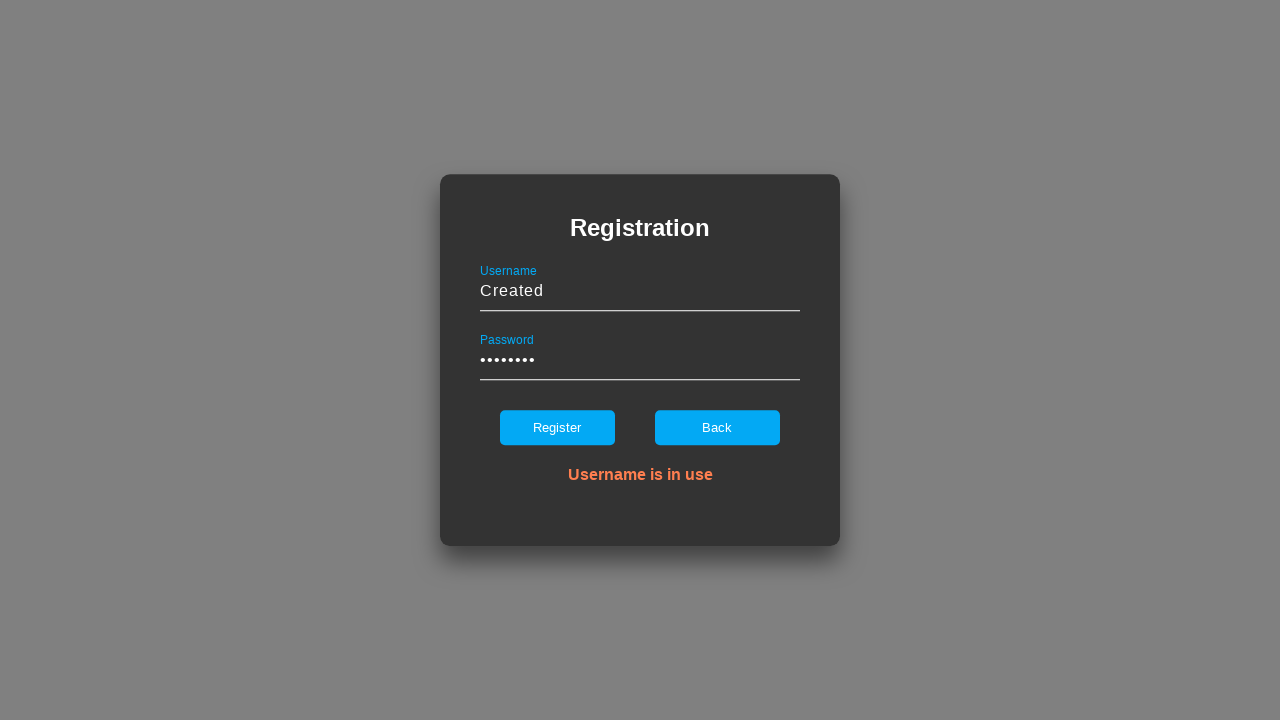

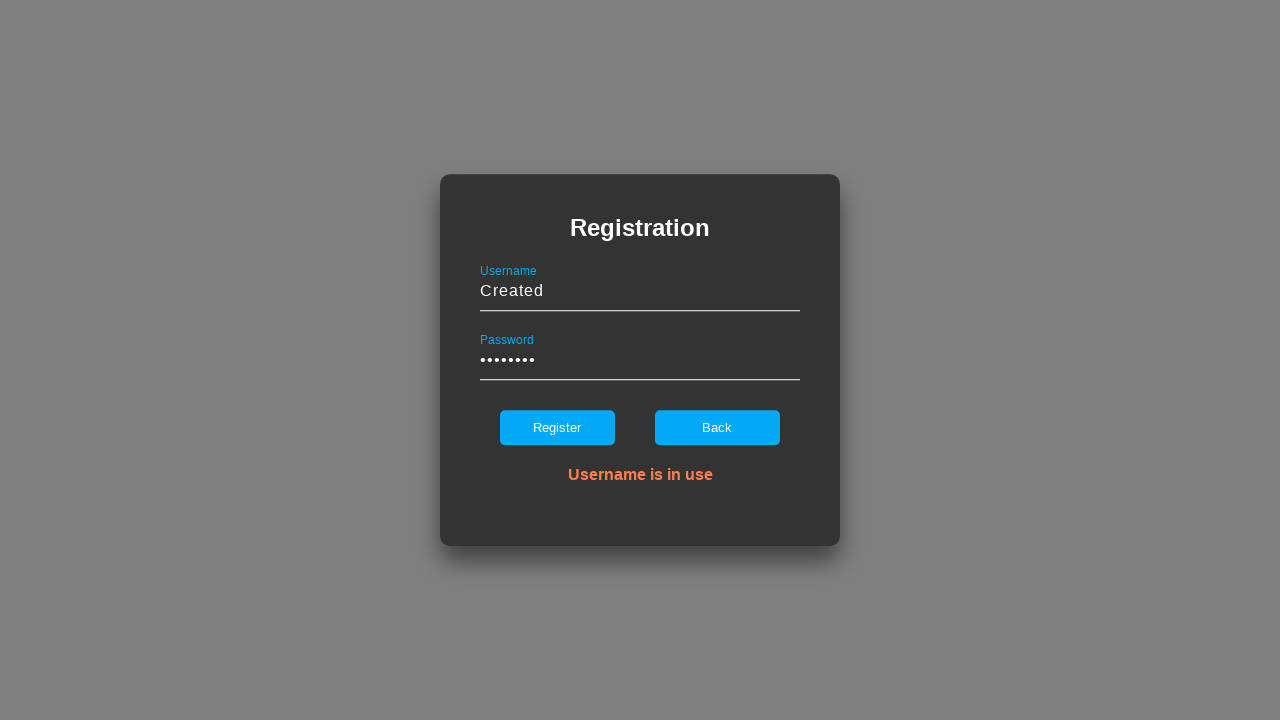